Tests marking individual todo items as complete by checking their checkboxes

Starting URL: https://demo.playwright.dev/todomvc

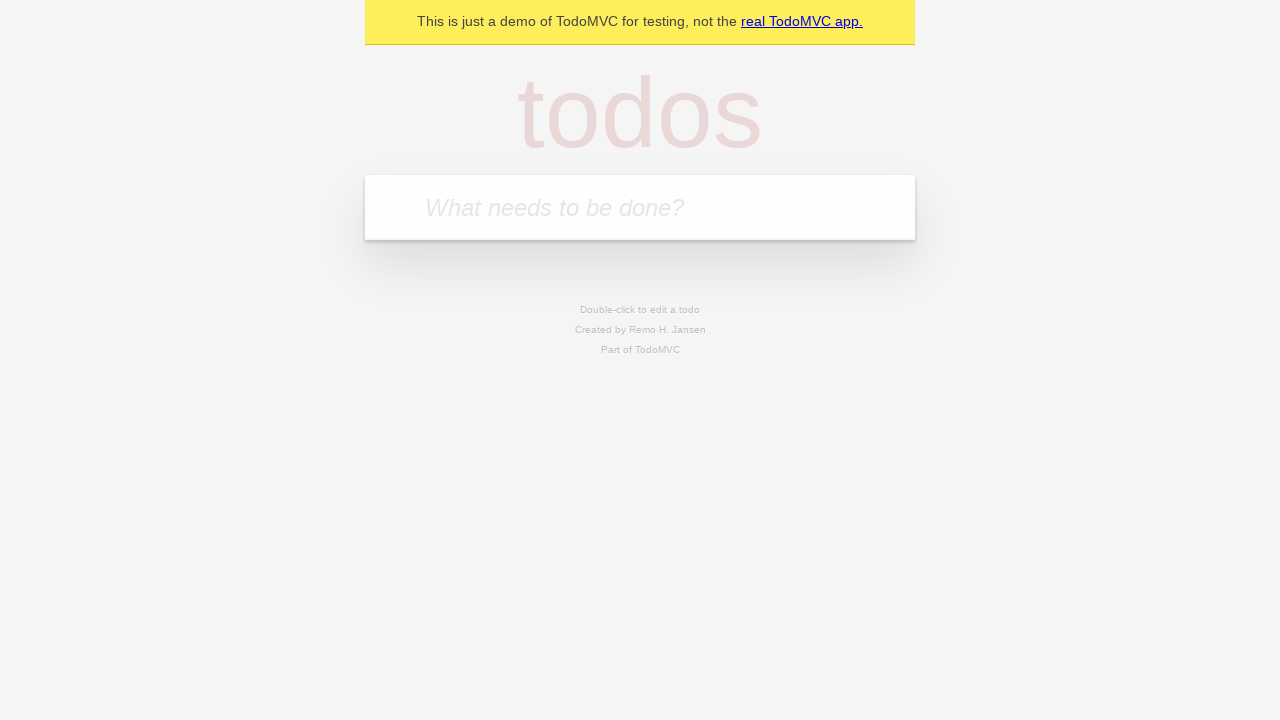

Filled input field with first todo item 'buy some cheese' on internal:attr=[placeholder="What needs to be done?"i]
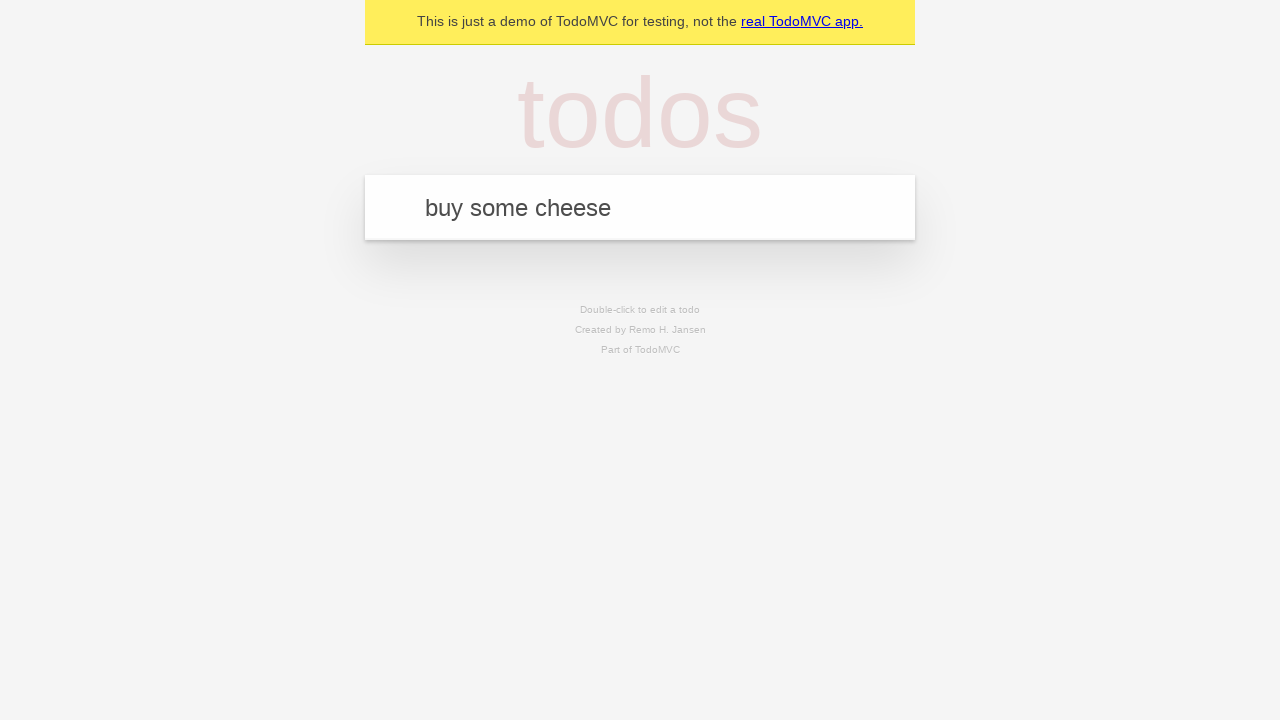

Pressed Enter to add first todo item on internal:attr=[placeholder="What needs to be done?"i]
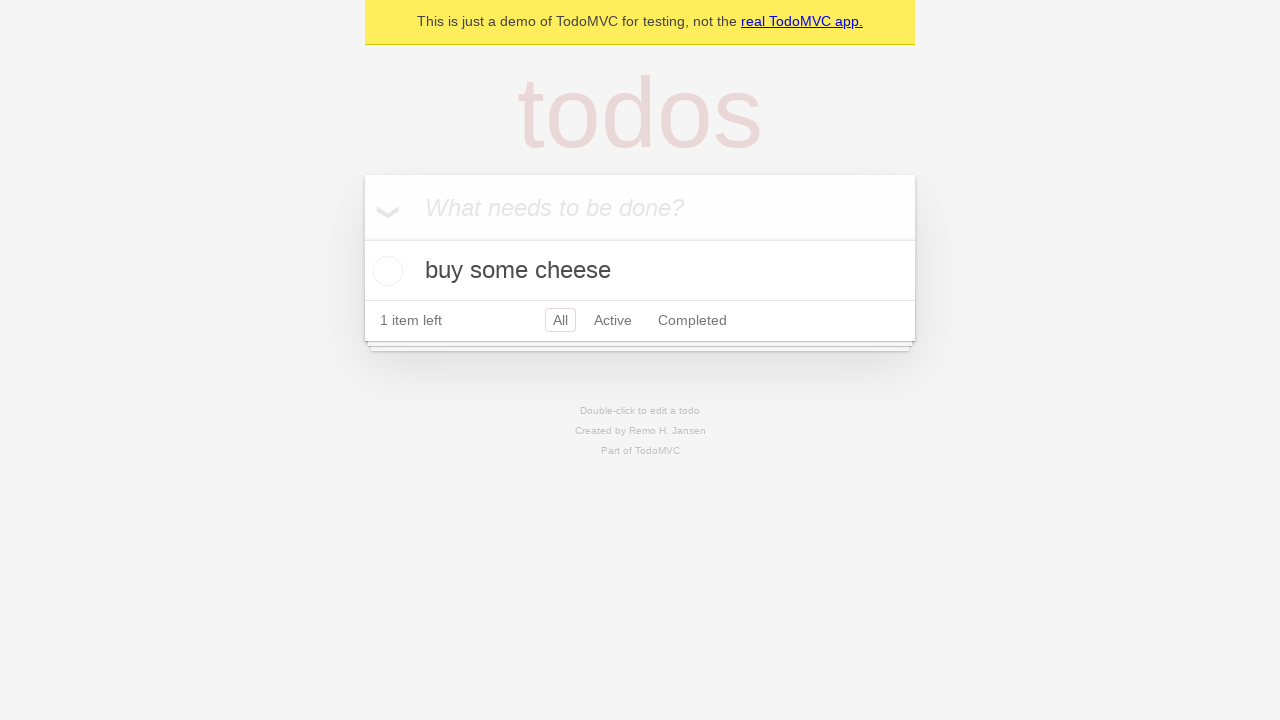

Filled input field with second todo item 'feed the cat' on internal:attr=[placeholder="What needs to be done?"i]
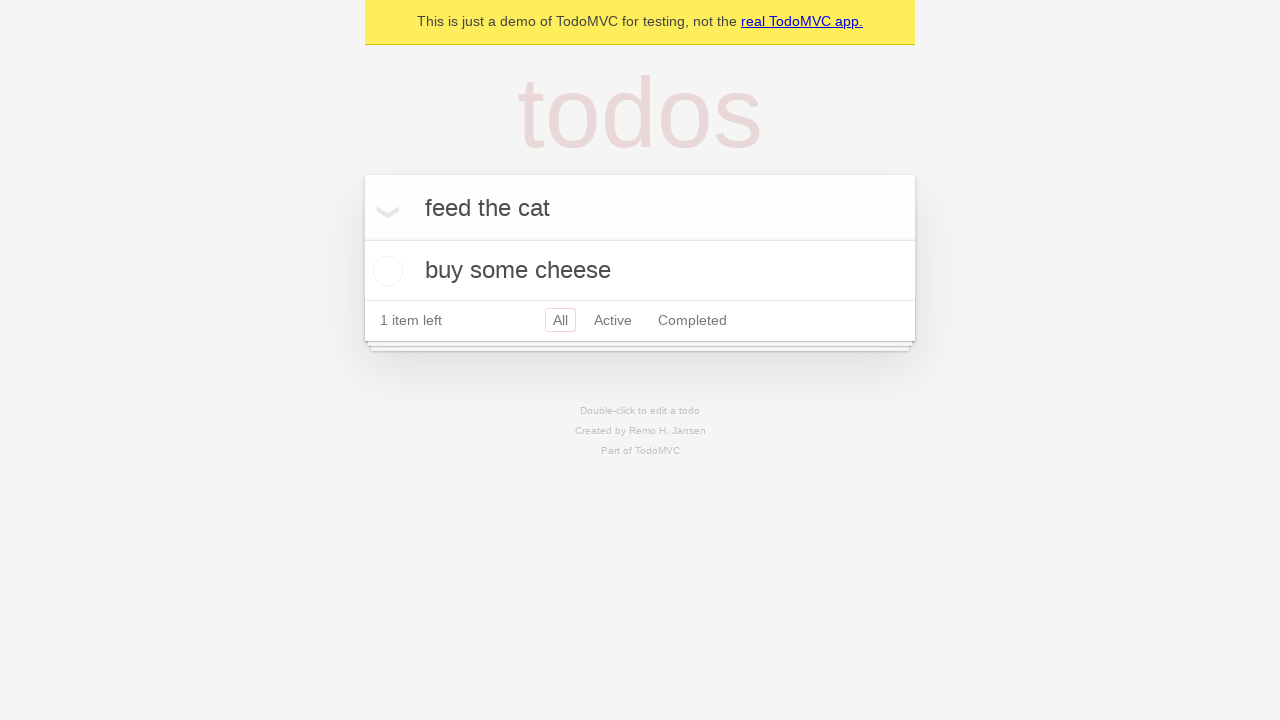

Pressed Enter to add second todo item on internal:attr=[placeholder="What needs to be done?"i]
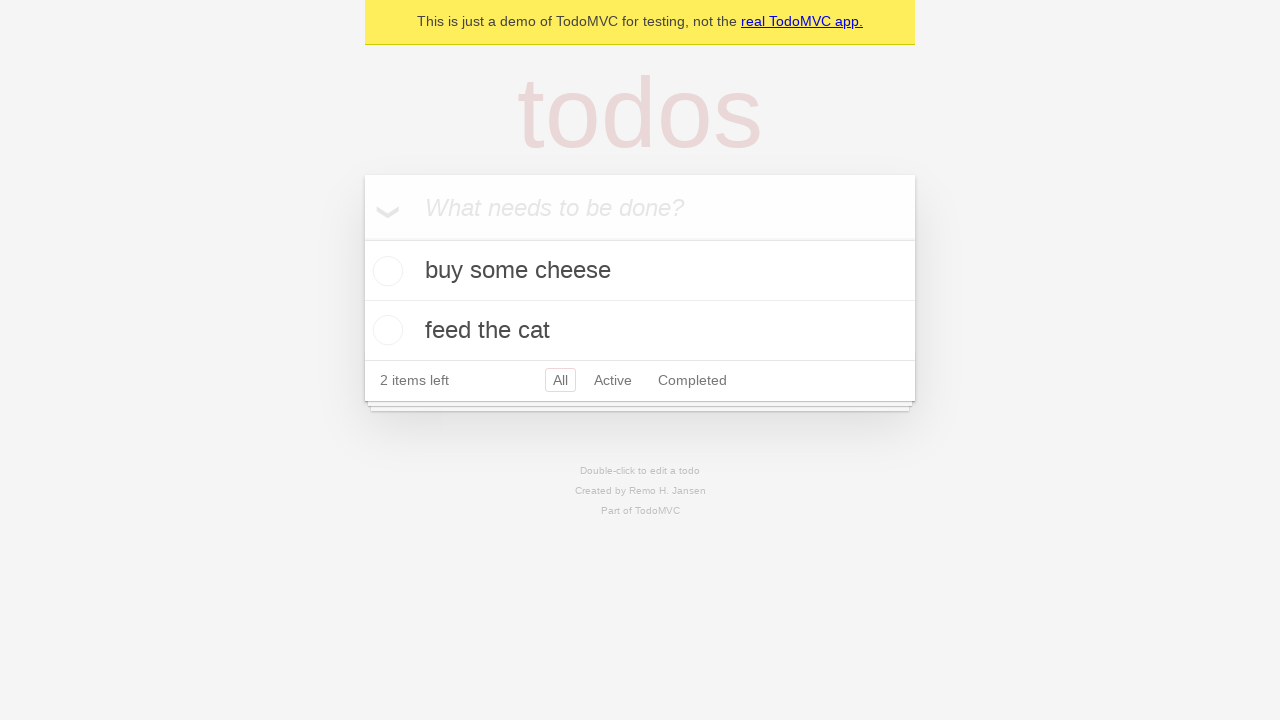

Checked the checkbox for first todo item 'buy some cheese' at (385, 271) on internal:testid=[data-testid="todo-item"s] >> nth=0 >> internal:role=checkbox
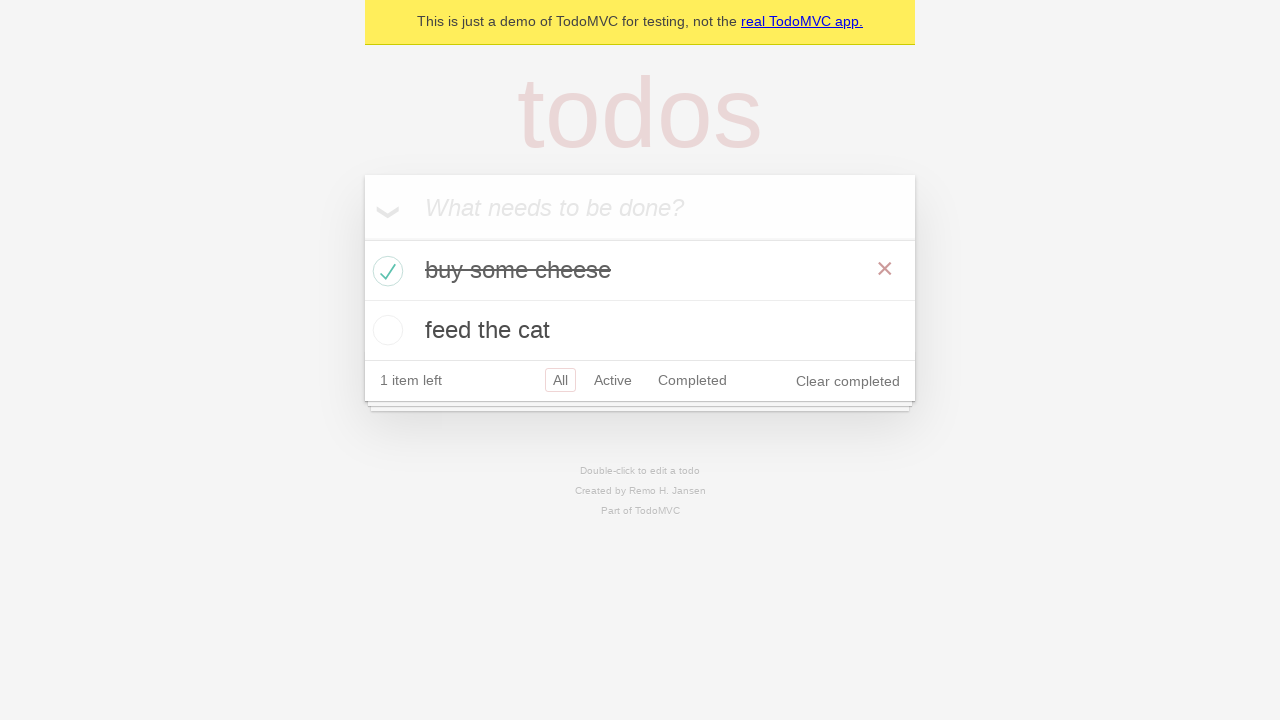

Checked the checkbox for second todo item 'feed the cat' at (385, 330) on internal:testid=[data-testid="todo-item"s] >> nth=1 >> internal:role=checkbox
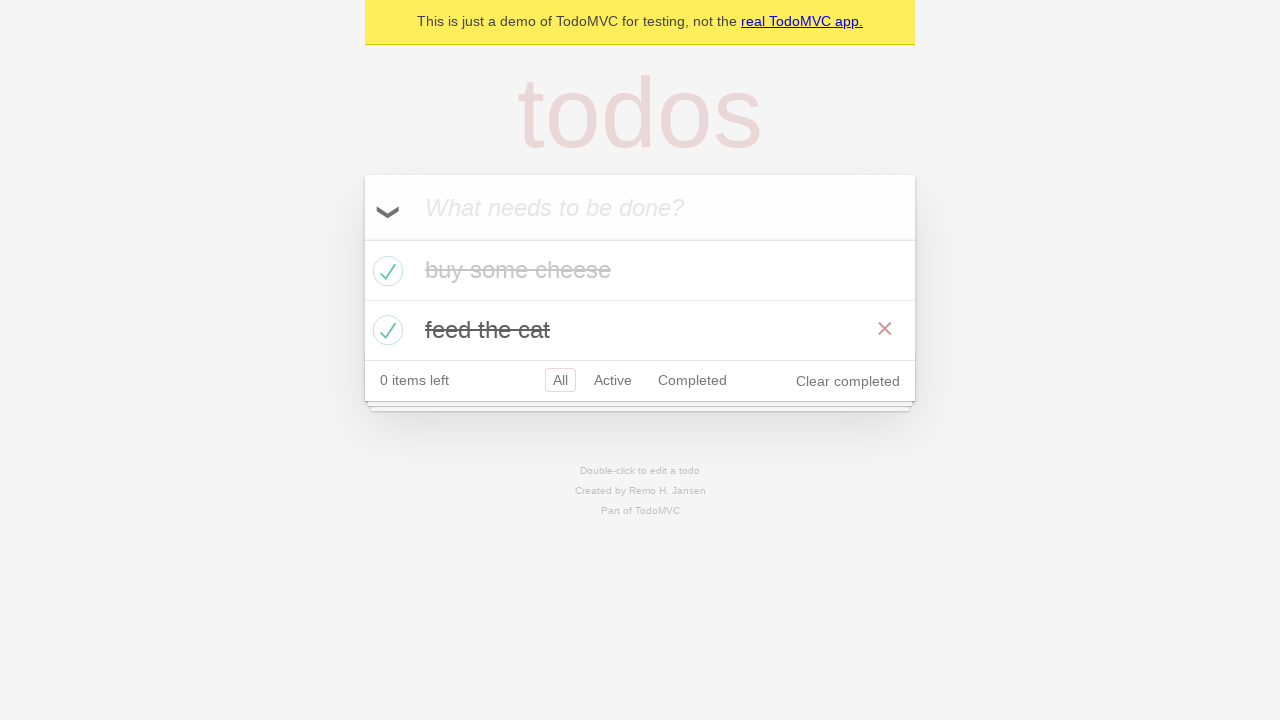

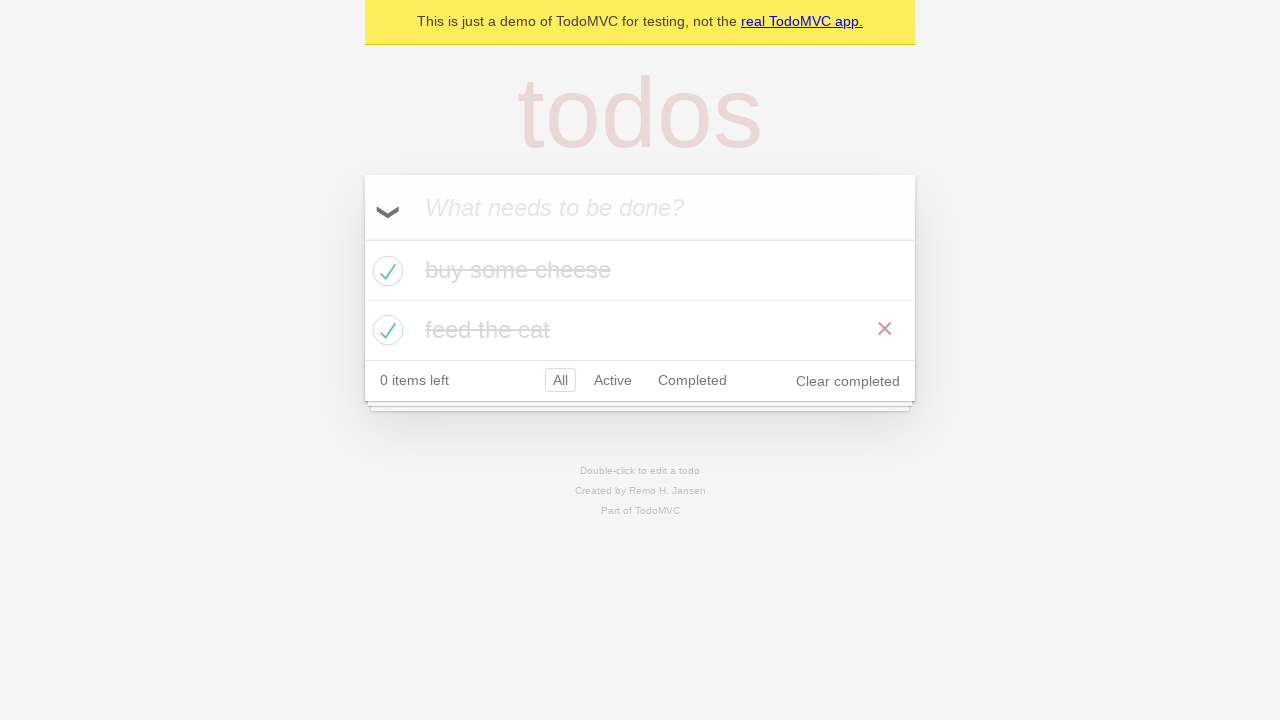